Tests customer withdrawal functionality by logging in as a customer and making a withdrawal transaction

Starting URL: https://www.globalsqa.com/angularJs-protractor/BankingProject/#/login

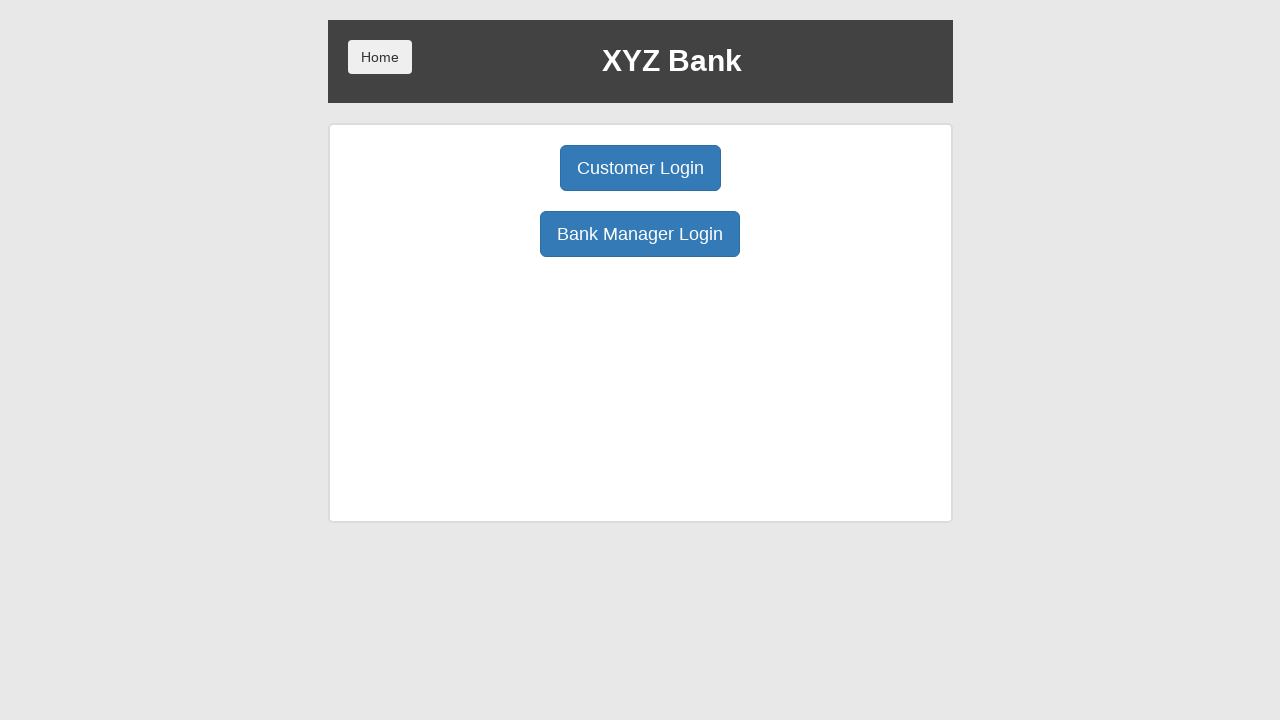

Clicked Customer Login button at (640, 168) on button[ng-click='customer()']
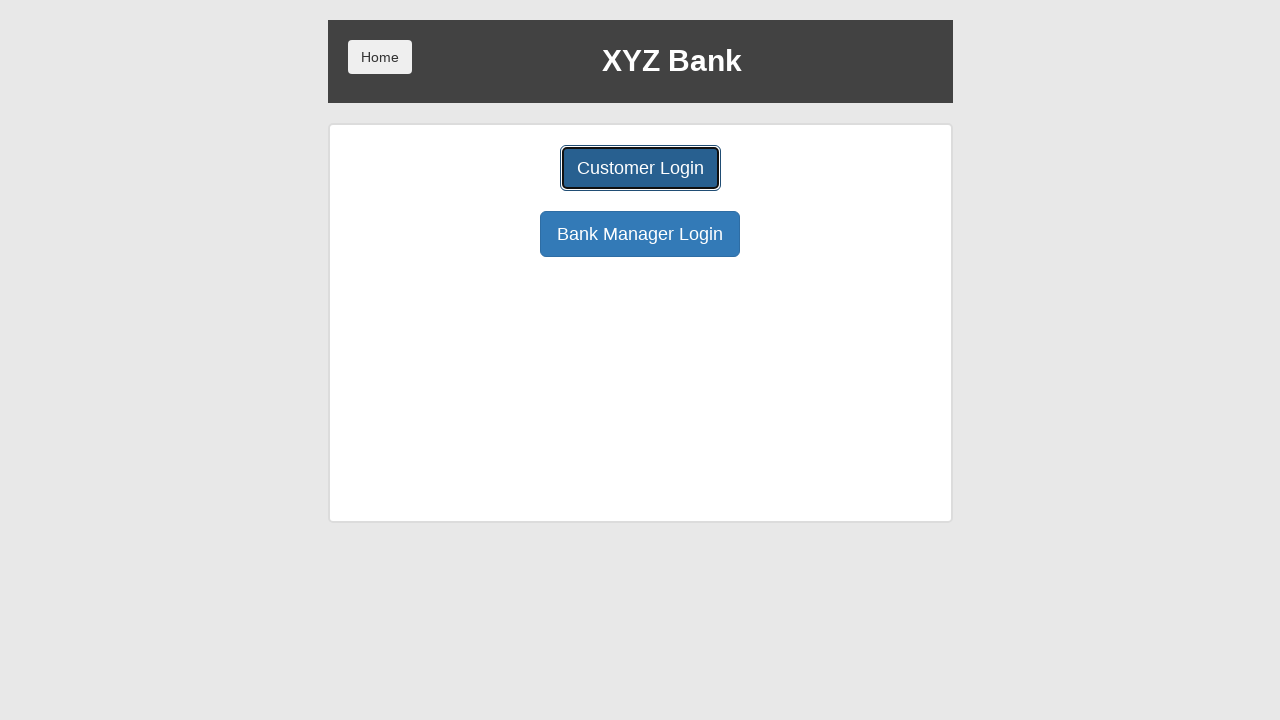

Selected customer from dropdown (second option) on div.form-group select
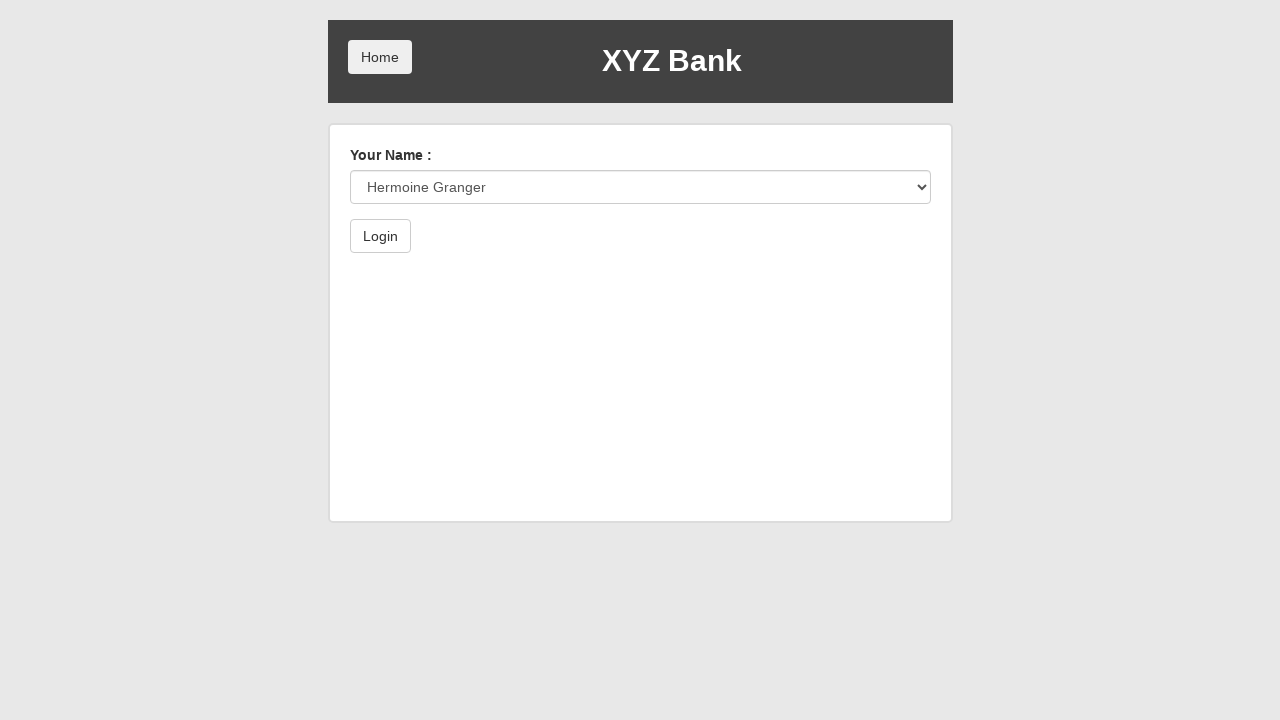

Clicked Login button to authenticate as customer at (380, 236) on form[name='myForm'] button
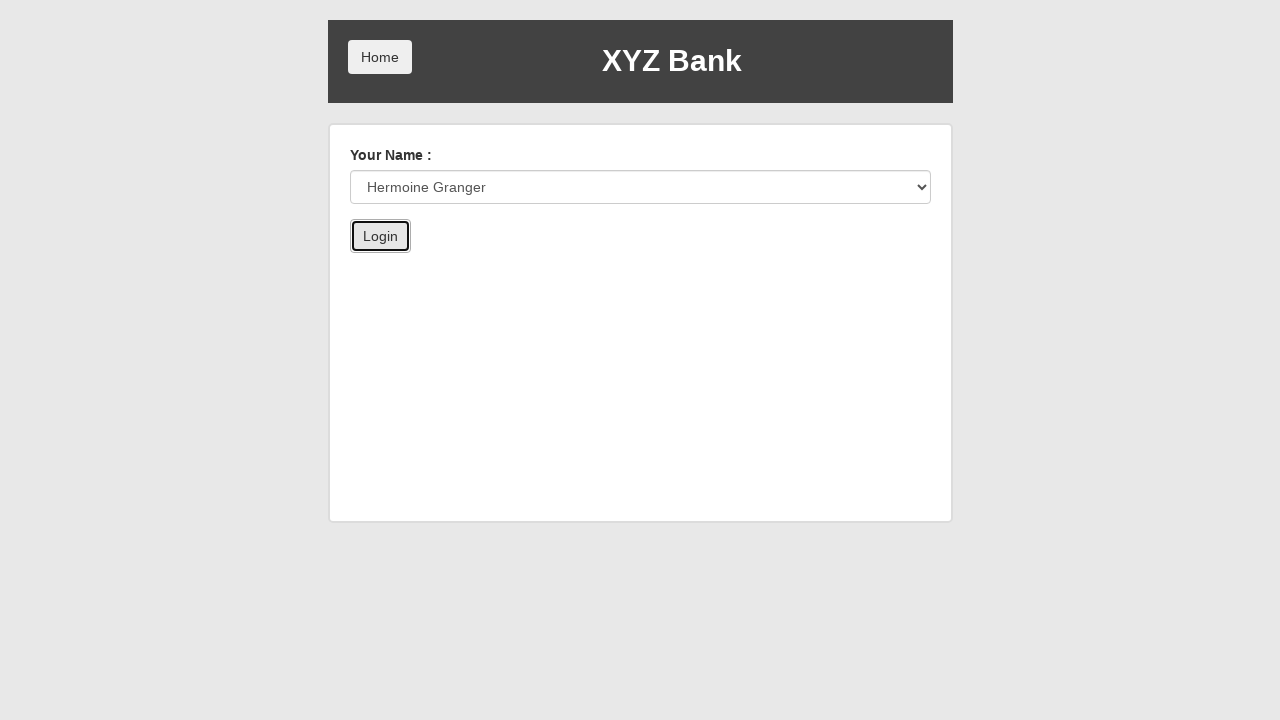

Clicked Withdrawal button at (760, 264) on button[ng-class='btnClass3']
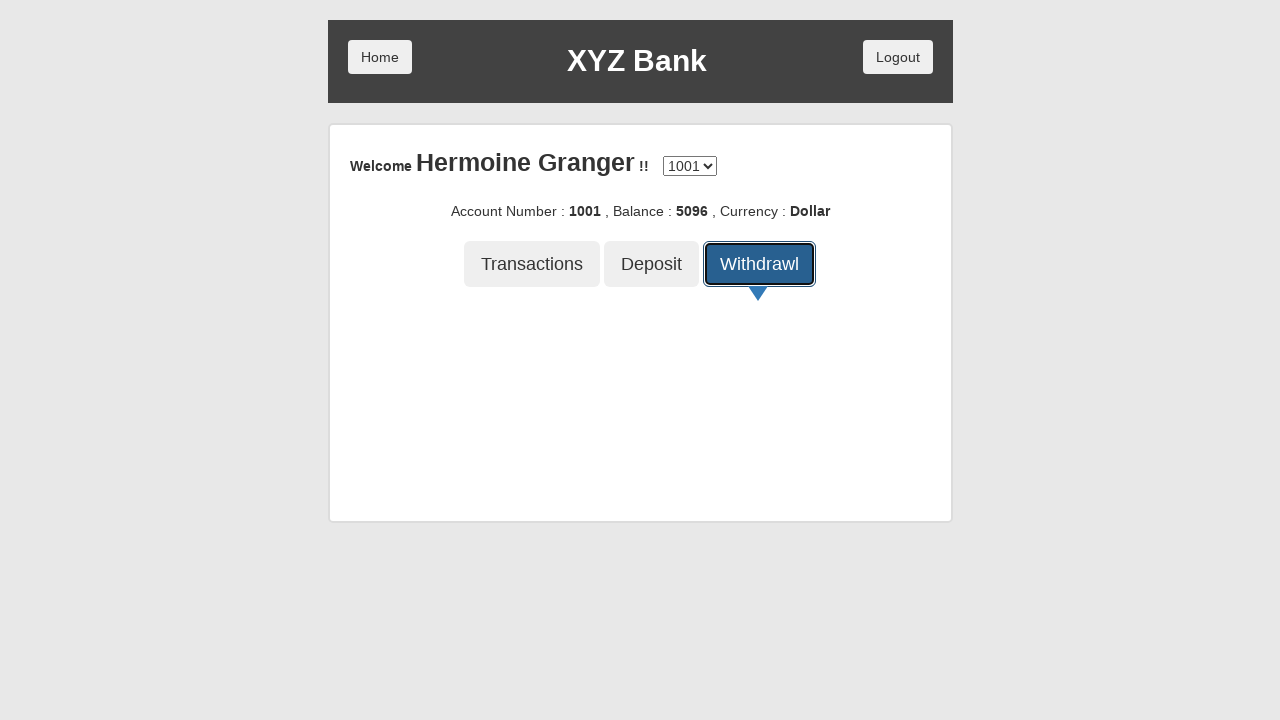

Entered withdrawal amount of 2000 on input[type='number']
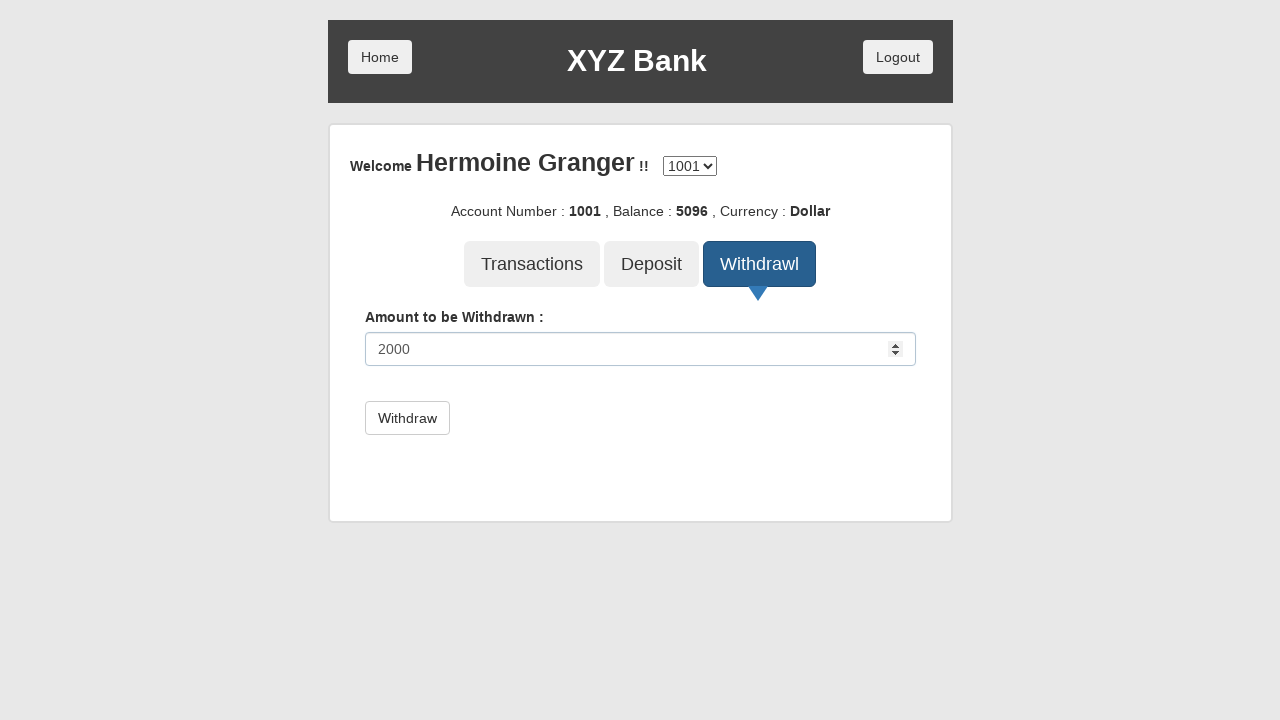

Submitted withdrawal transaction at (407, 418) on form[name='myForm'] button
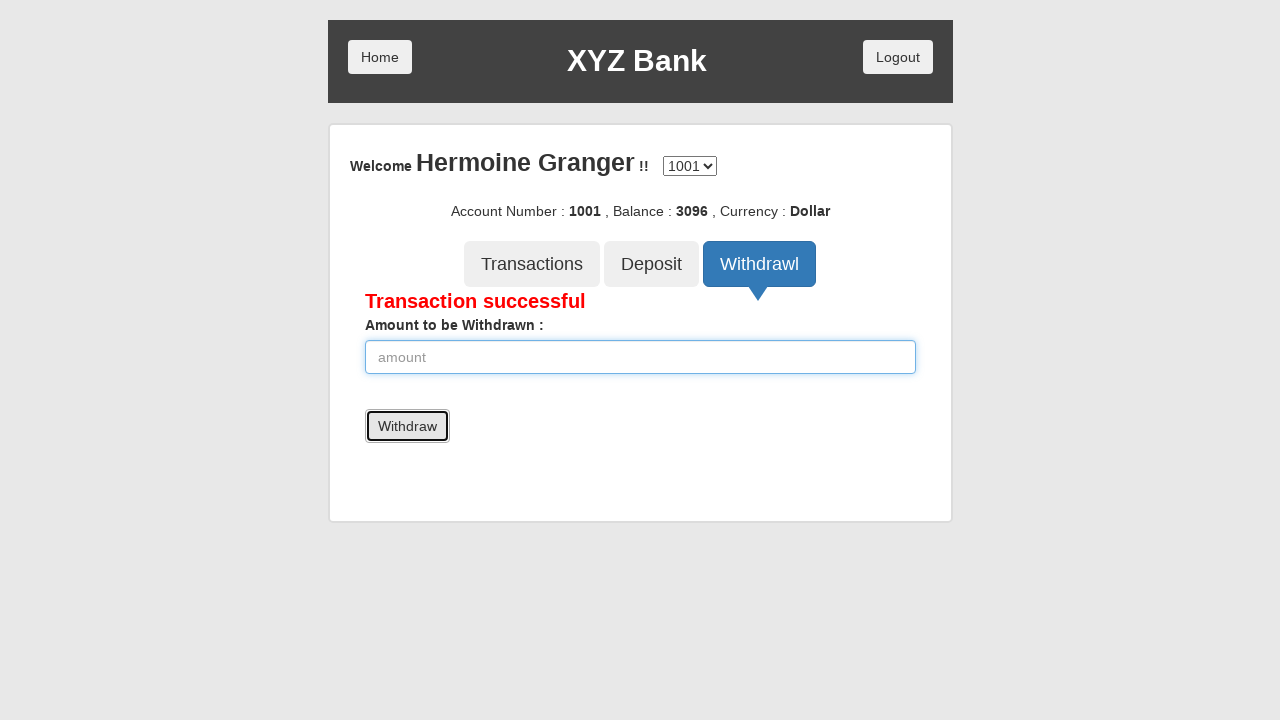

Clicked home button to return to main page at (380, 57) on button.btn.home
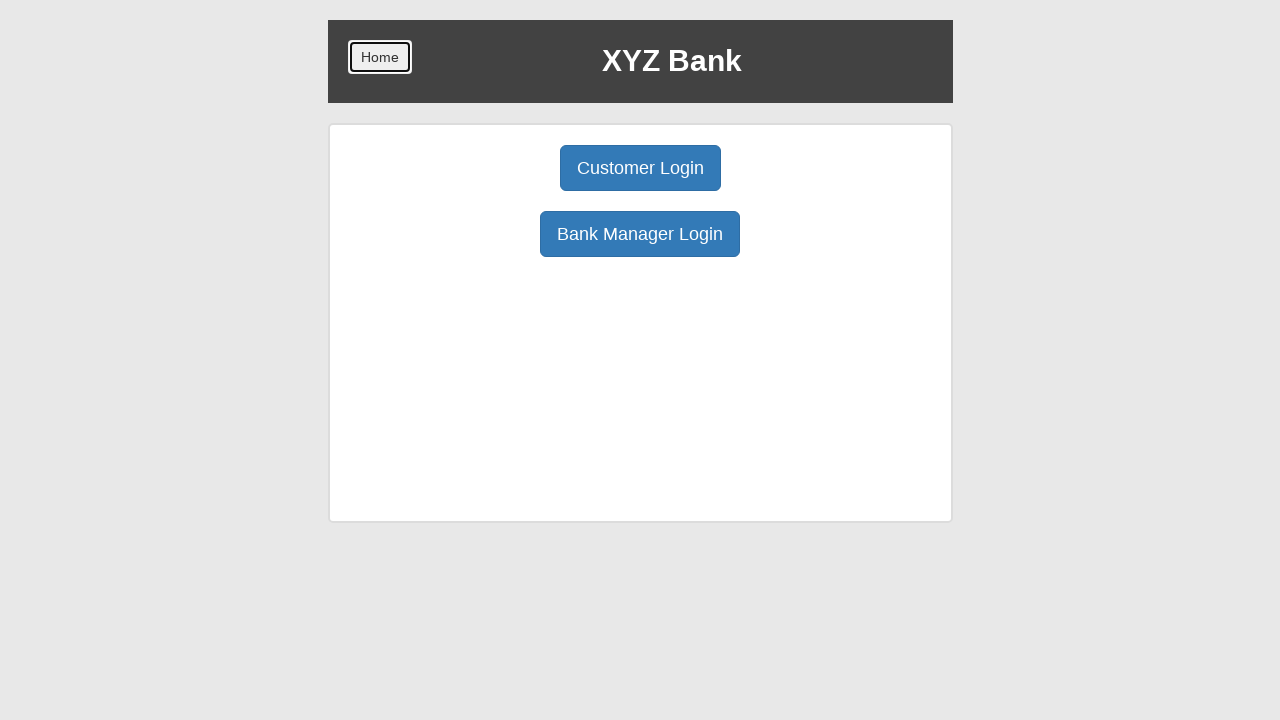

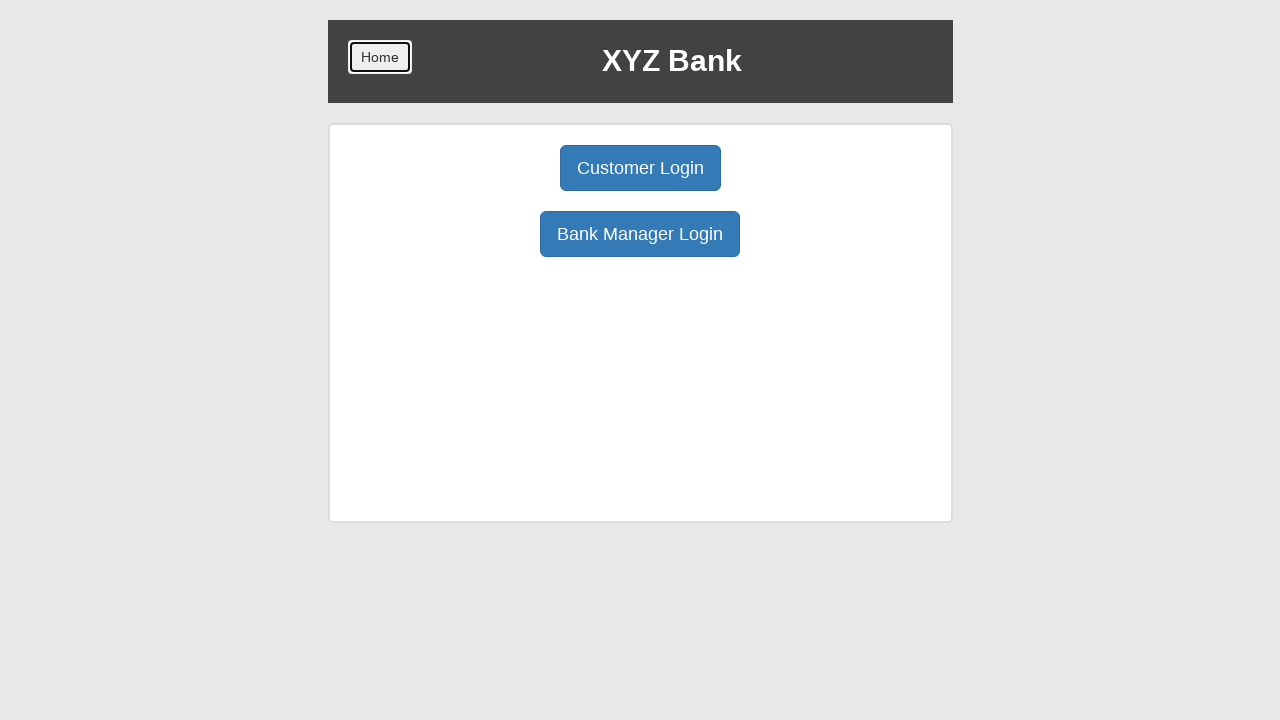